Tests the Contact Us form submission by filling in name, email, and message fields, then clicking submit.

Starting URL: https://shopdemo-alex-hot.koyeb.app/

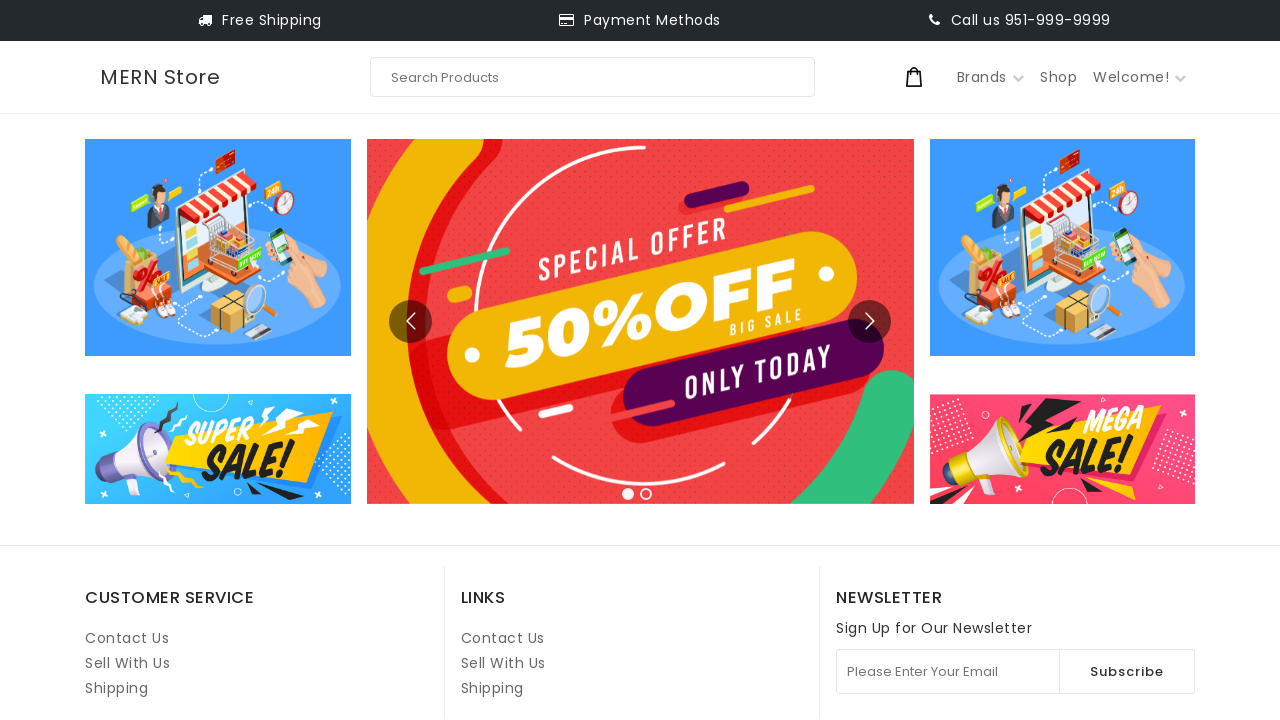

Clicked on Contact Us link at (503, 638) on internal:role=link[name="Contact Us"i] >> nth=1
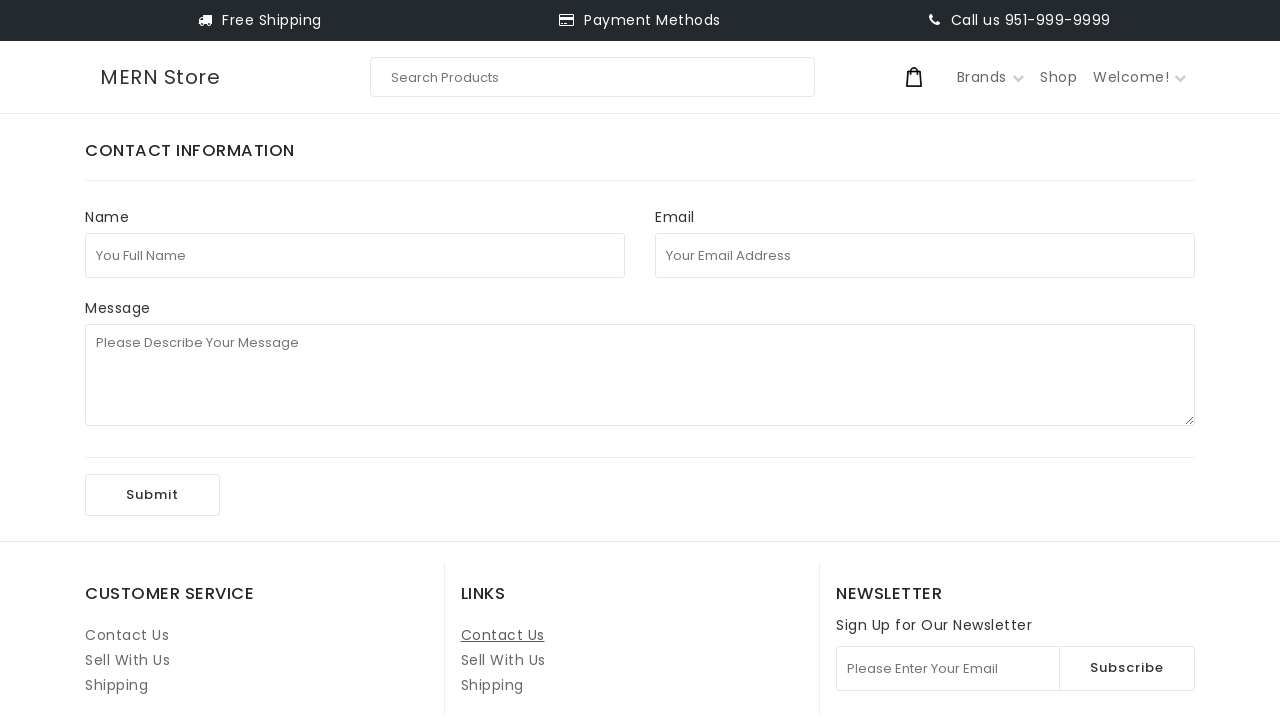

Clicked on Full Name field at (355, 255) on internal:attr=[placeholder="You Full Name"i]
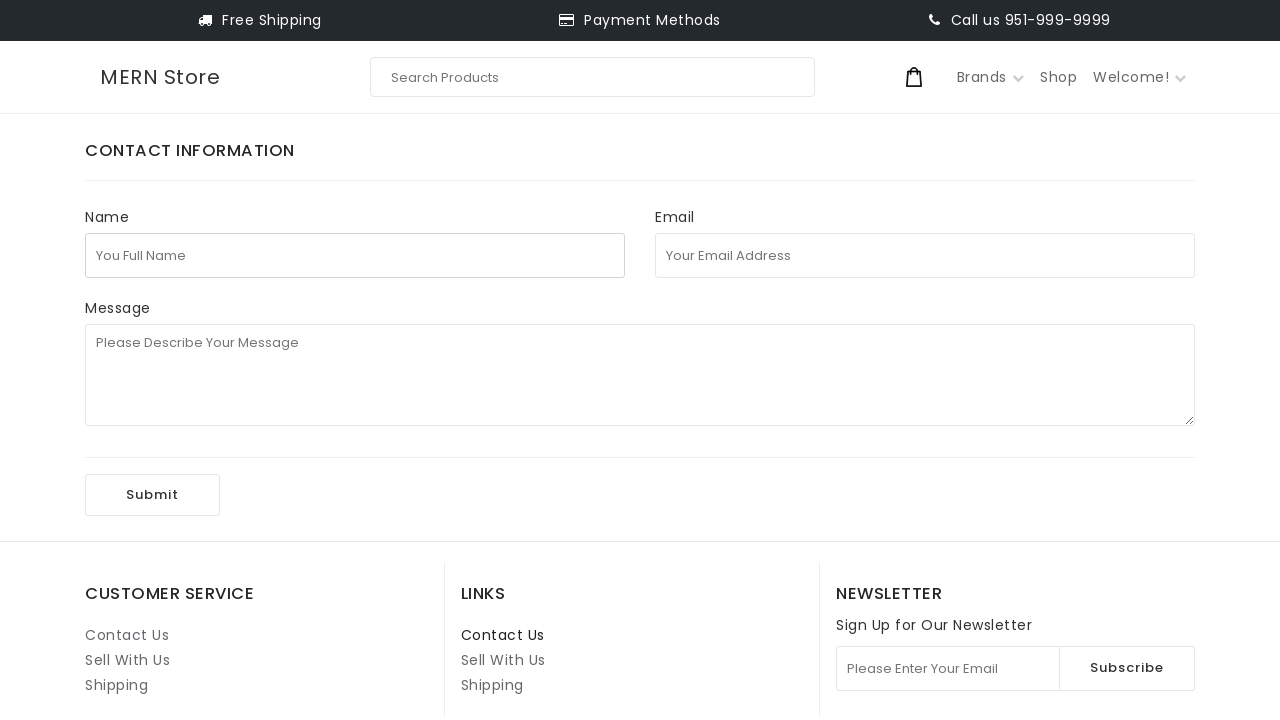

Filled Full Name field with 'John Anderson' on internal:attr=[placeholder="You Full Name"i]
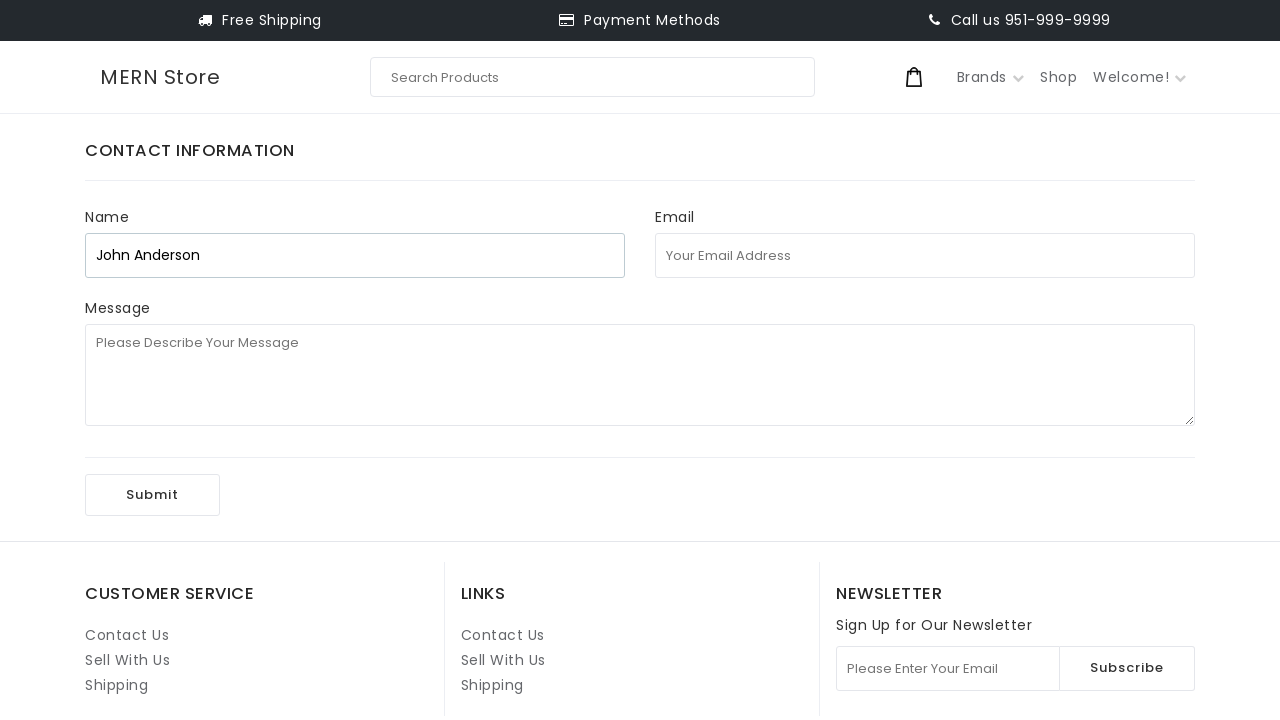

Clicked on Email Address field at (925, 255) on internal:attr=[placeholder="Your Email Address"i]
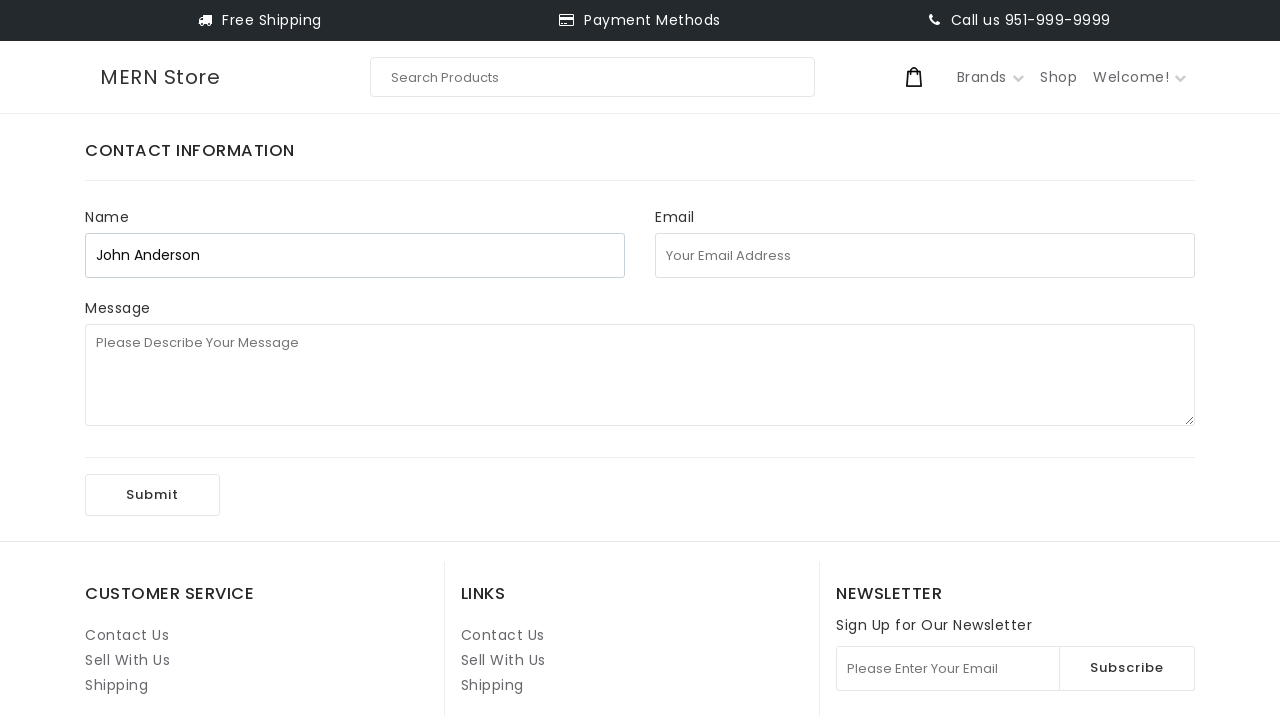

Filled Email Address field with 'john.anderson847@testmail.com' on internal:attr=[placeholder="Your Email Address"i]
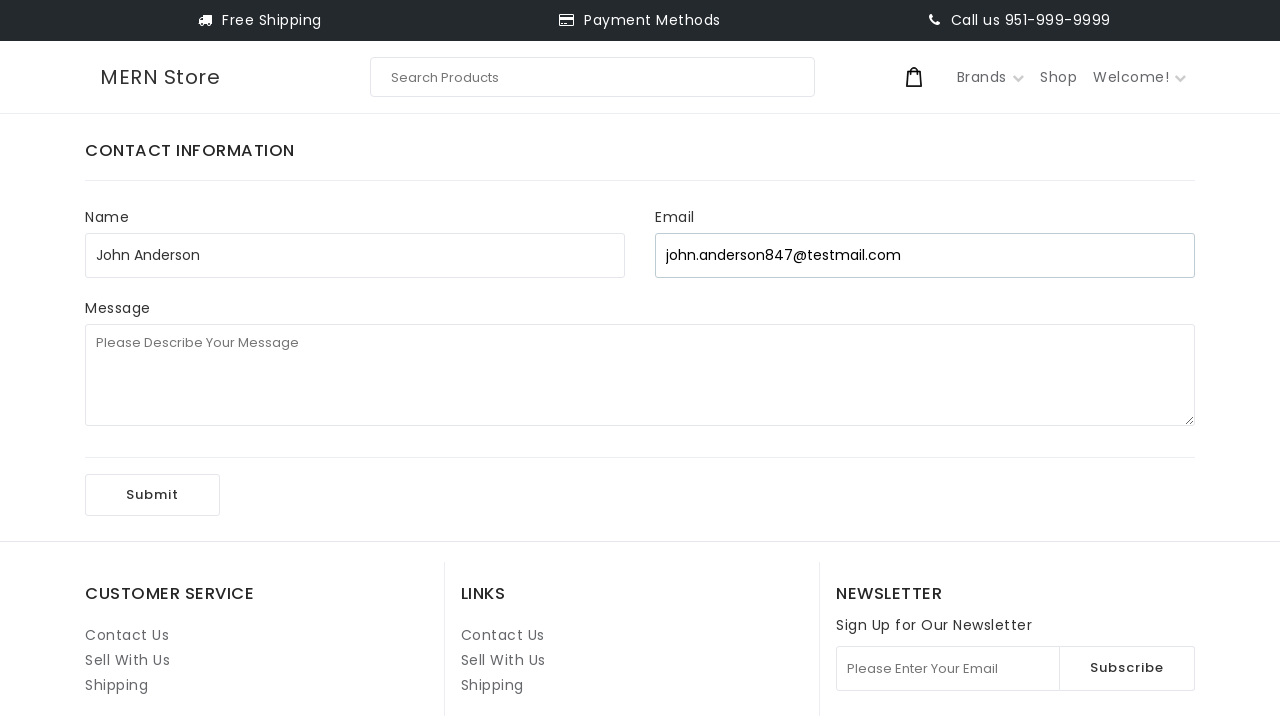

Clicked on Message field at (640, 375) on internal:attr=[placeholder="Please Describe Your Message"i]
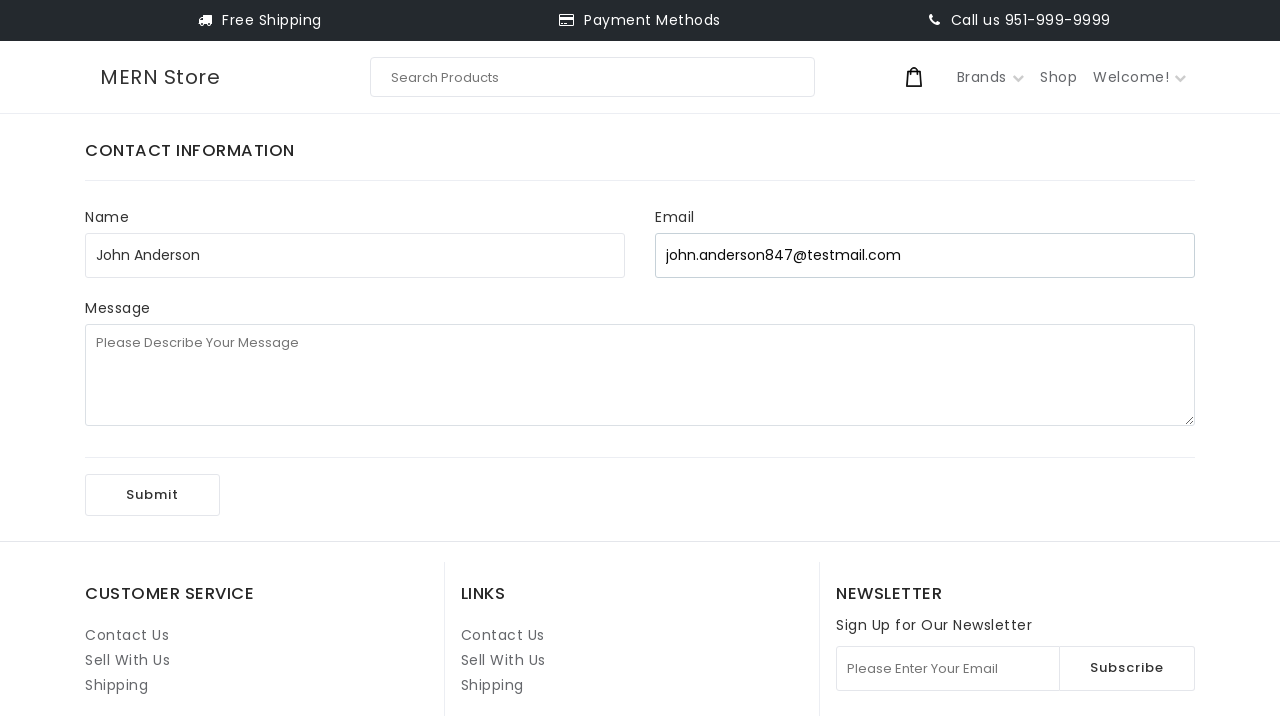

Filled Message field with test message on internal:attr=[placeholder="Please Describe Your Message"i]
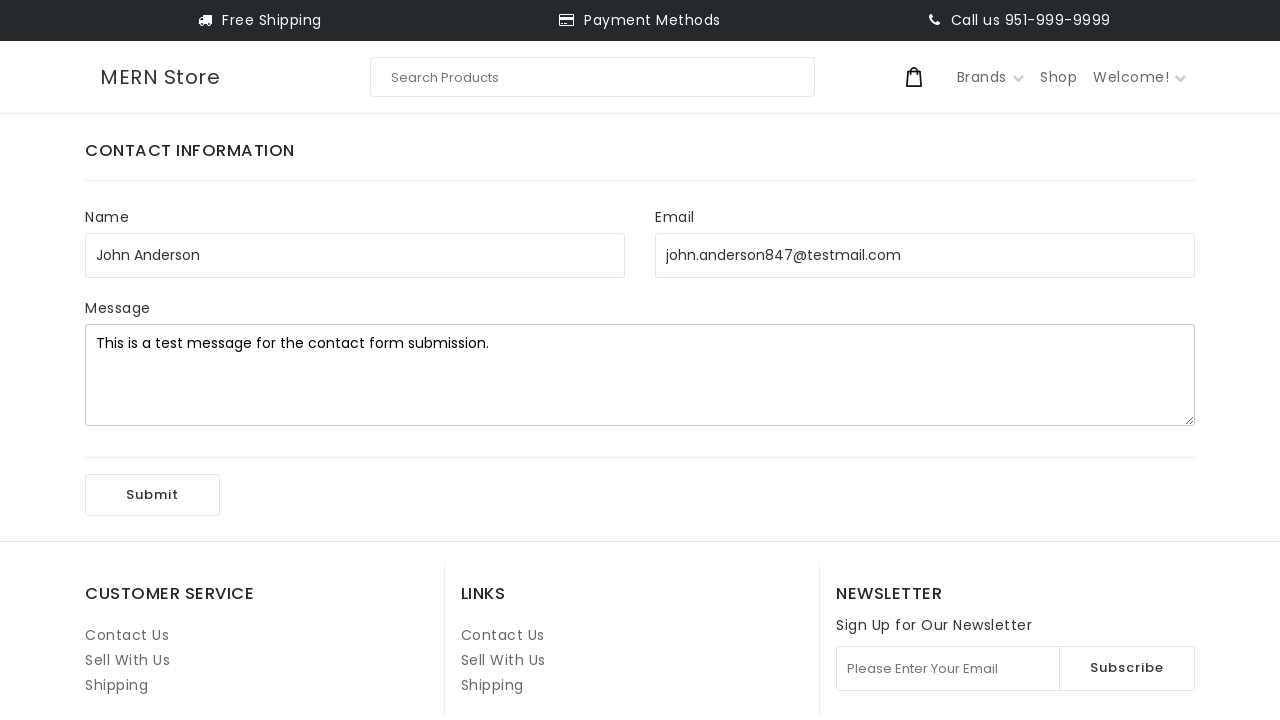

Clicked Submit button to submit contact form at (152, 495) on internal:role=button[name="Submit"i]
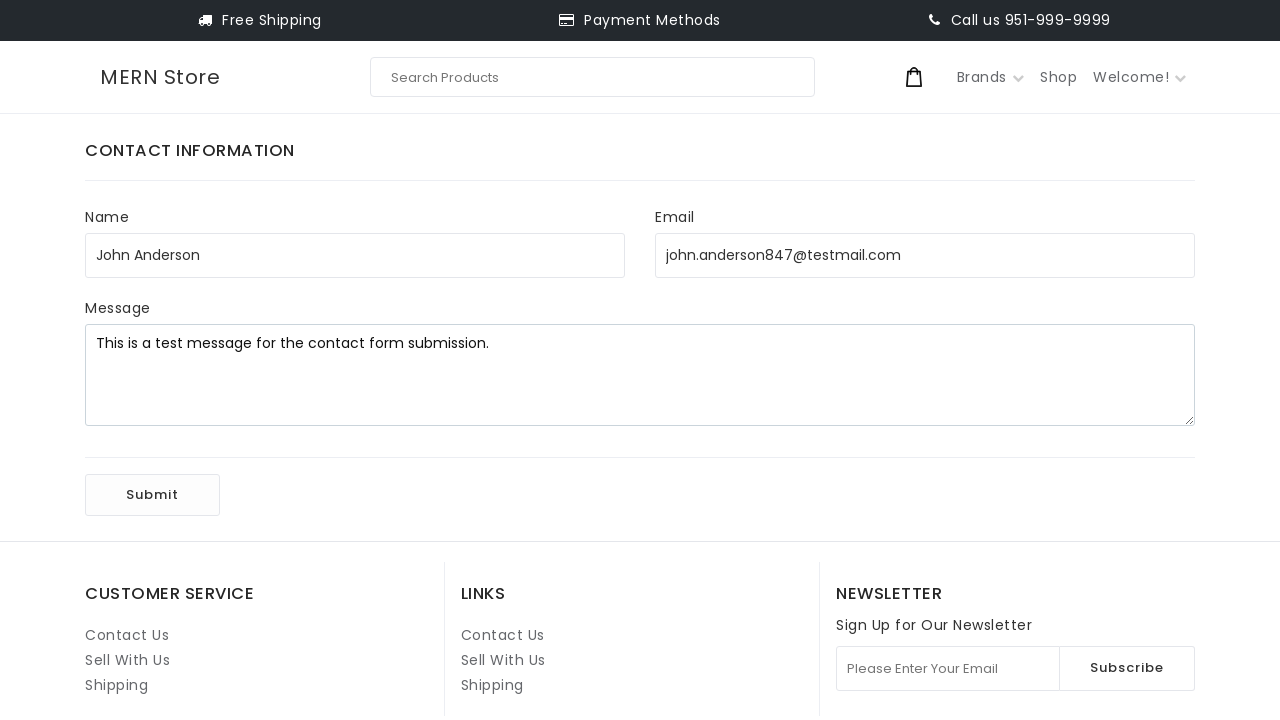

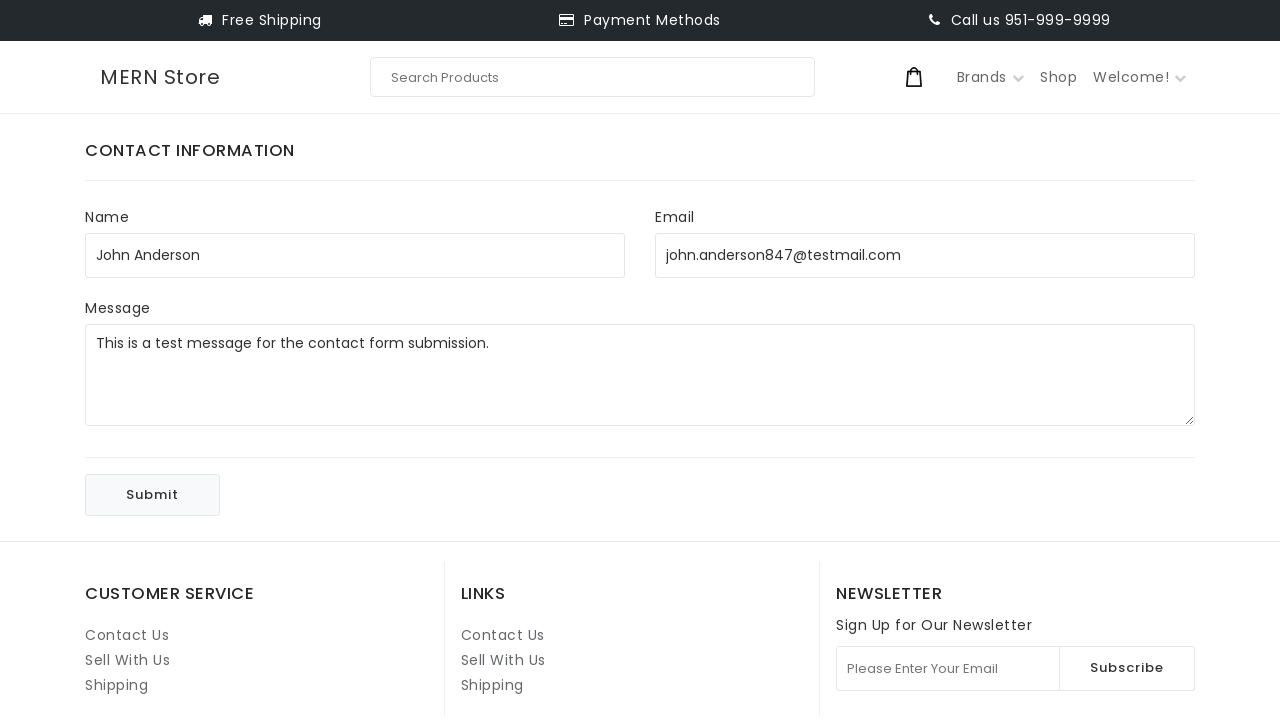